Tests the ChinesePod dictionary search functionality by navigating to the dictionary page, entering a Chinese word in the search field, and submitting the search to view results.

Starting URL: https://www.chinesepod.com/dictionary

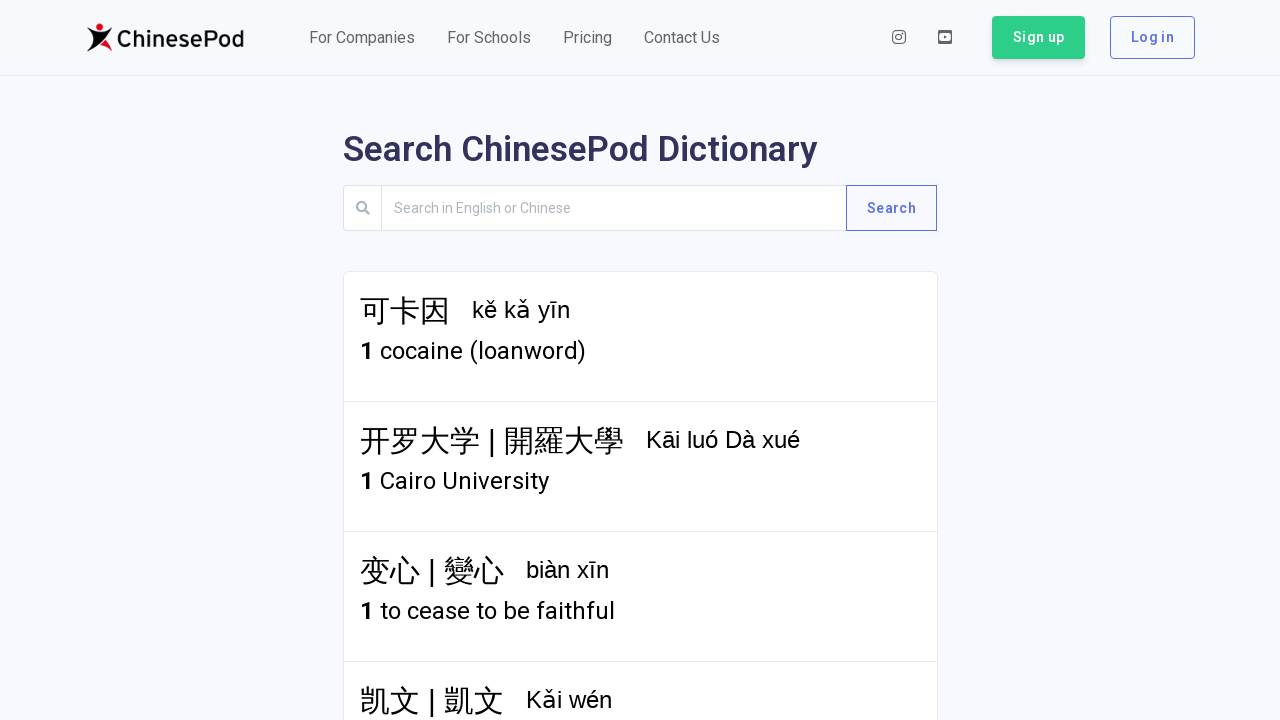

Waited for page body to load
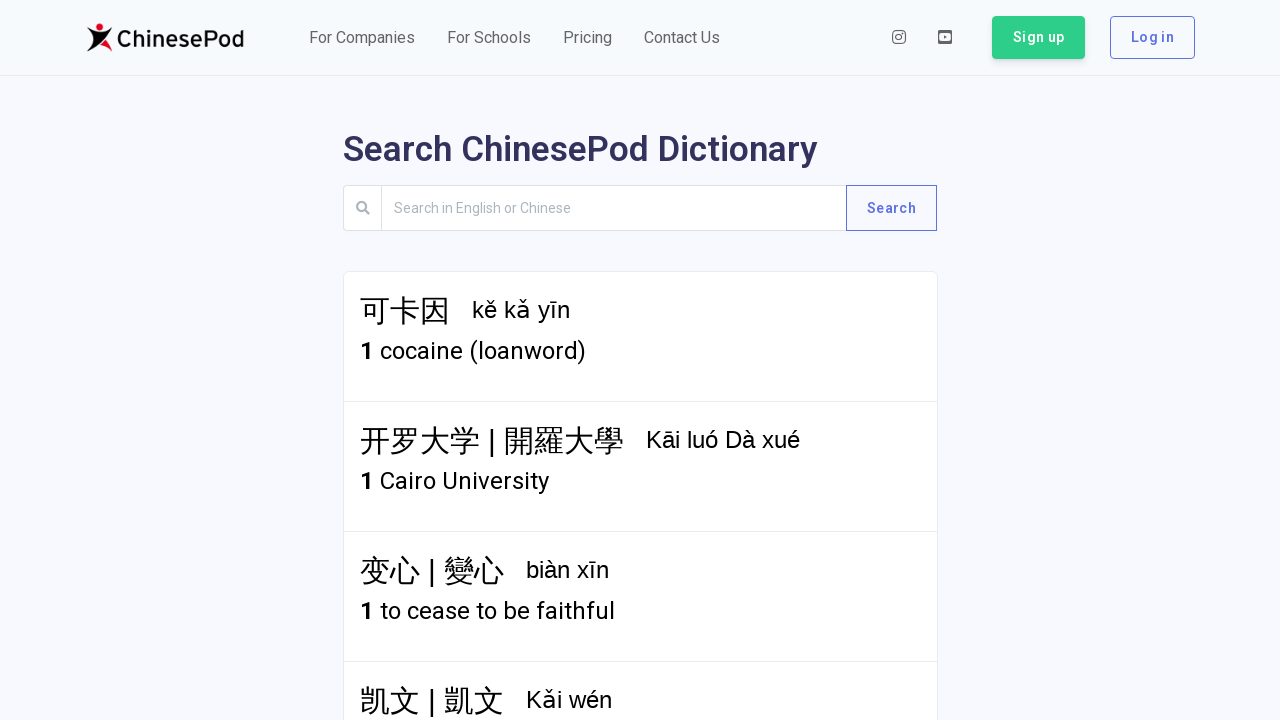

Filled search field with Chinese word '学习' on input[type="search"]
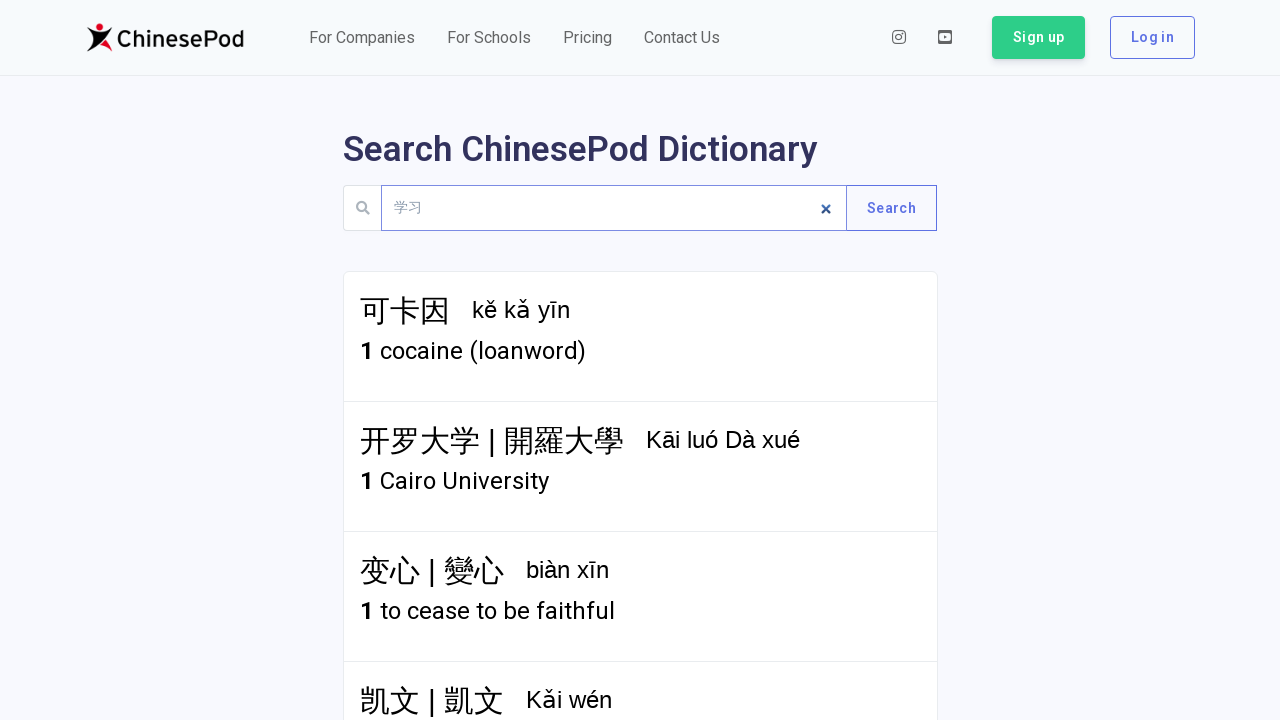

Pressed Enter key in search field to submit search on input[type="search"]
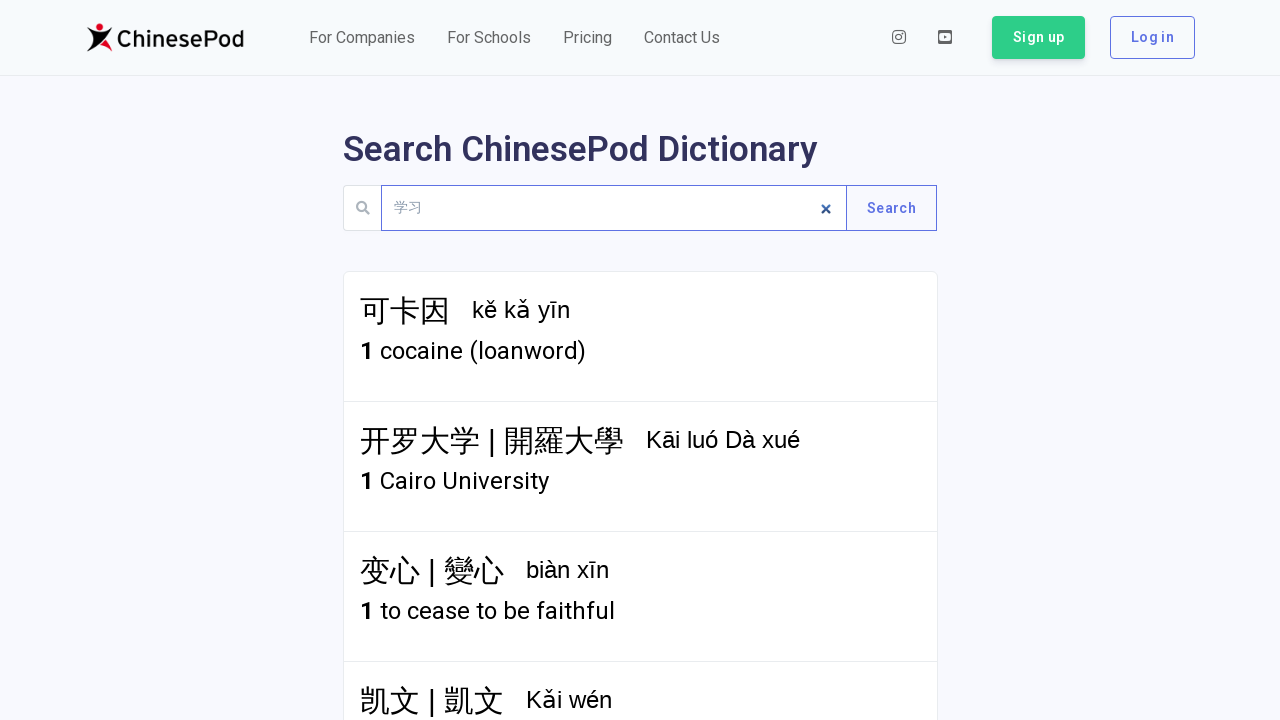

Waited 3 seconds for search results to load
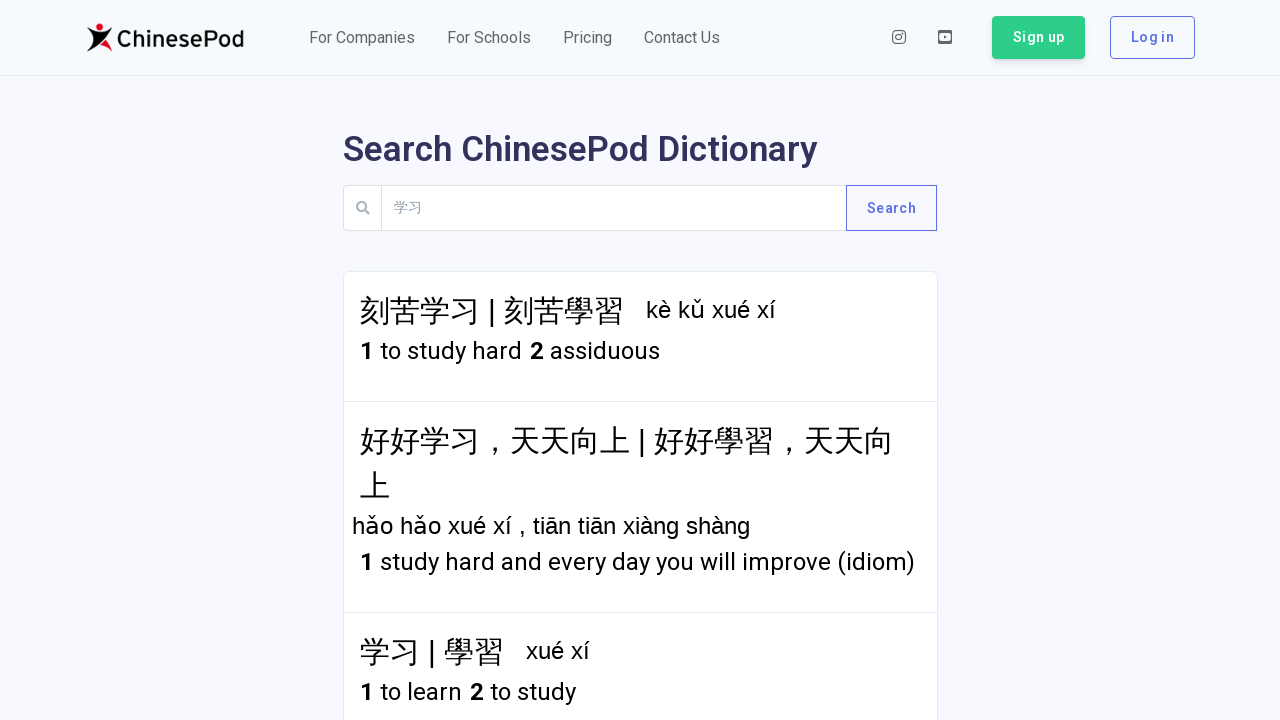

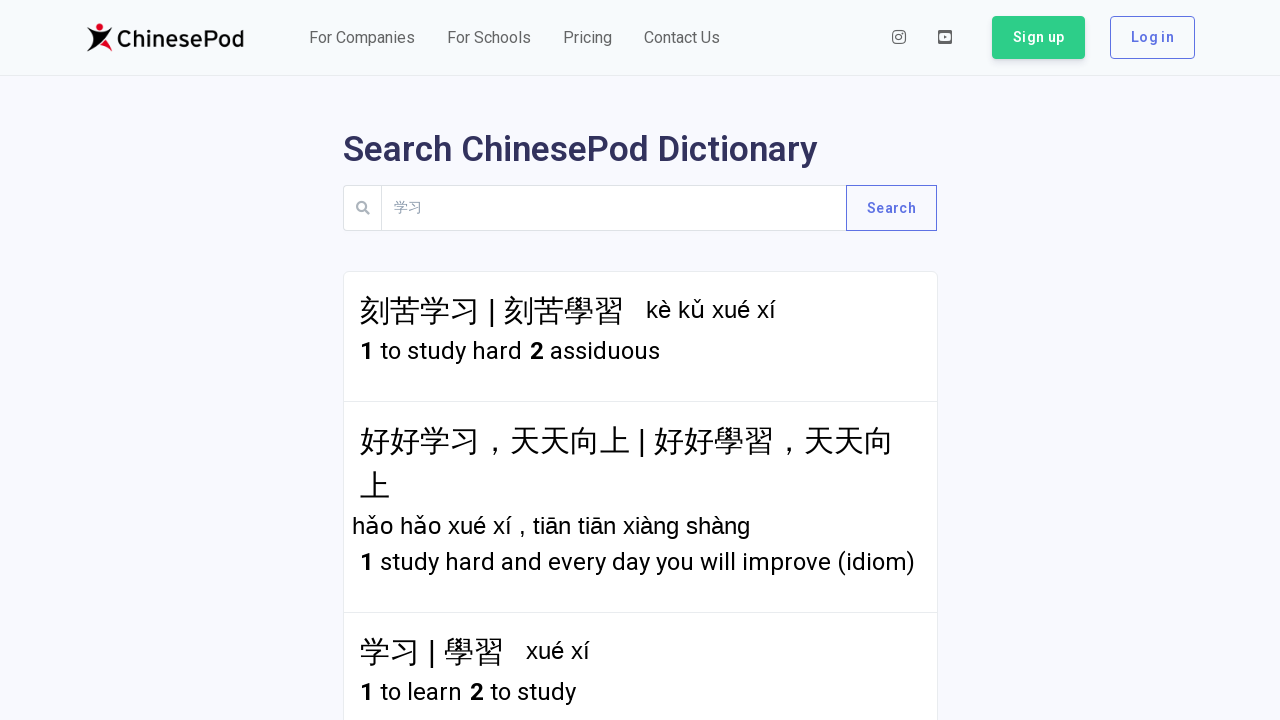